Tests page scrolling functionality by scrolling to a name input field and verifying it becomes visible on a page with large content

Starting URL: https://formy-project.herokuapp.com/scroll

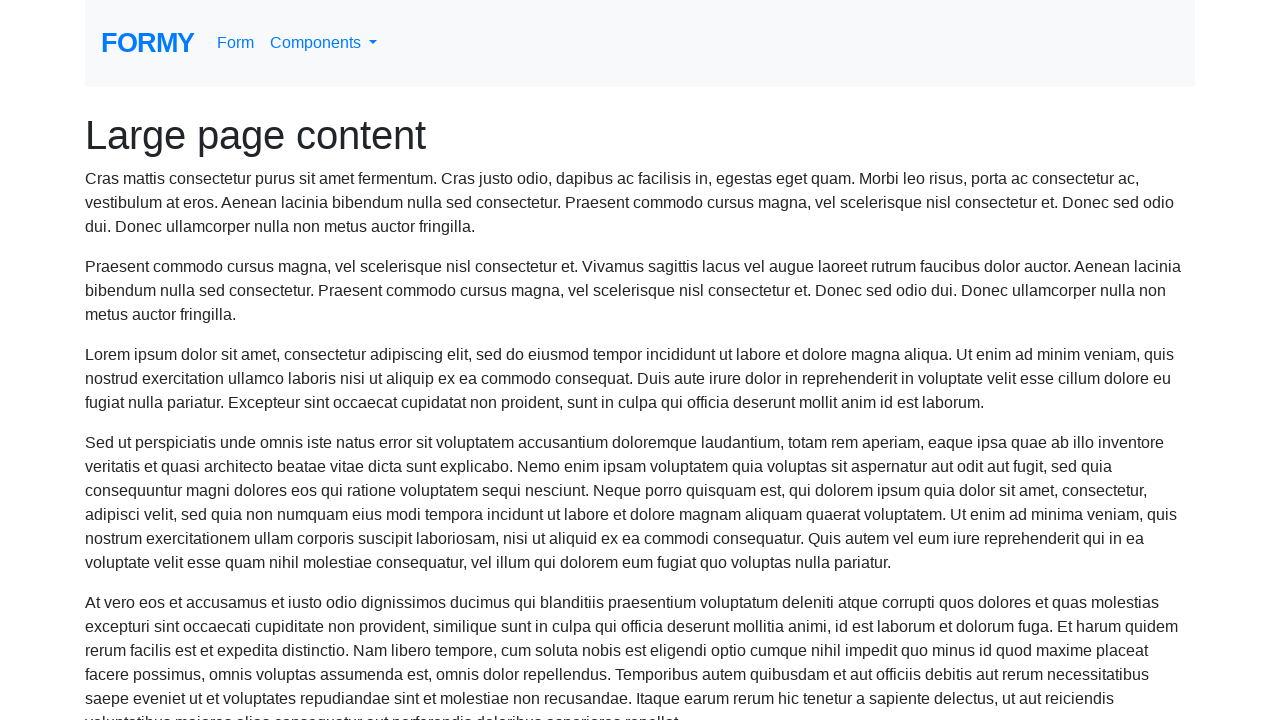

Verified page header text is 'Large page content'
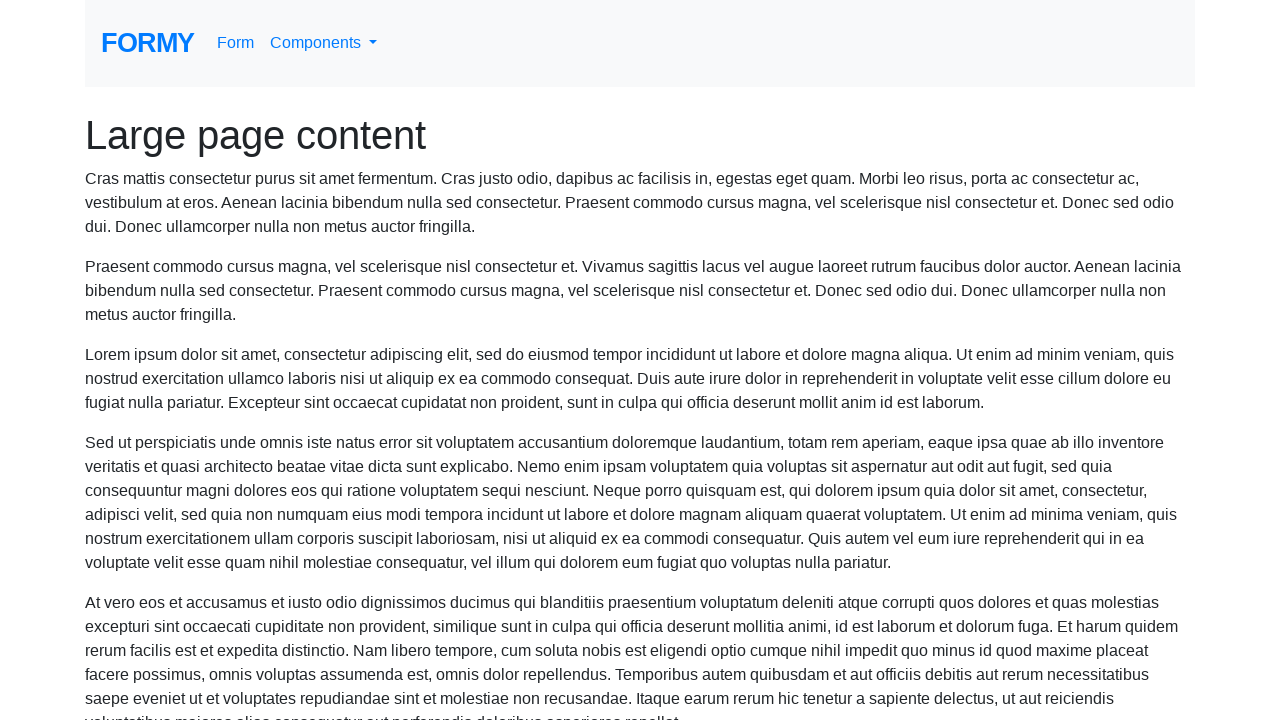

Scrolled to name input field
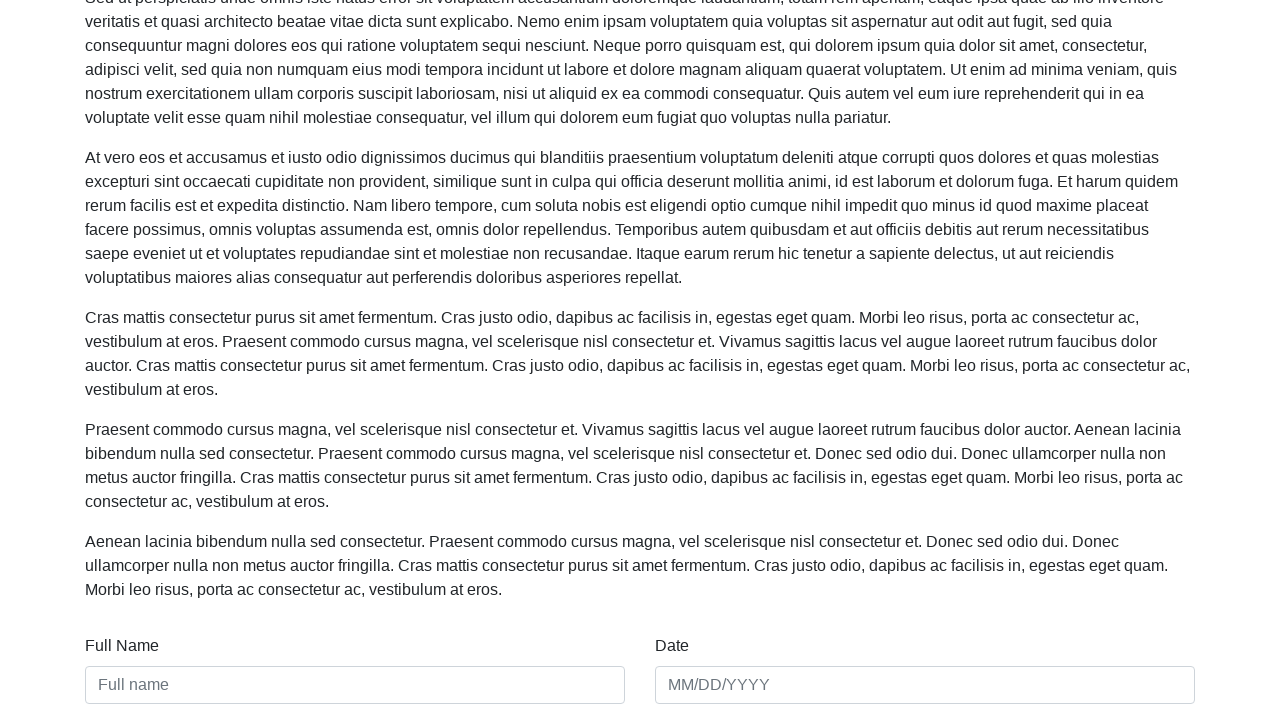

Verified name input field is visible after scrolling
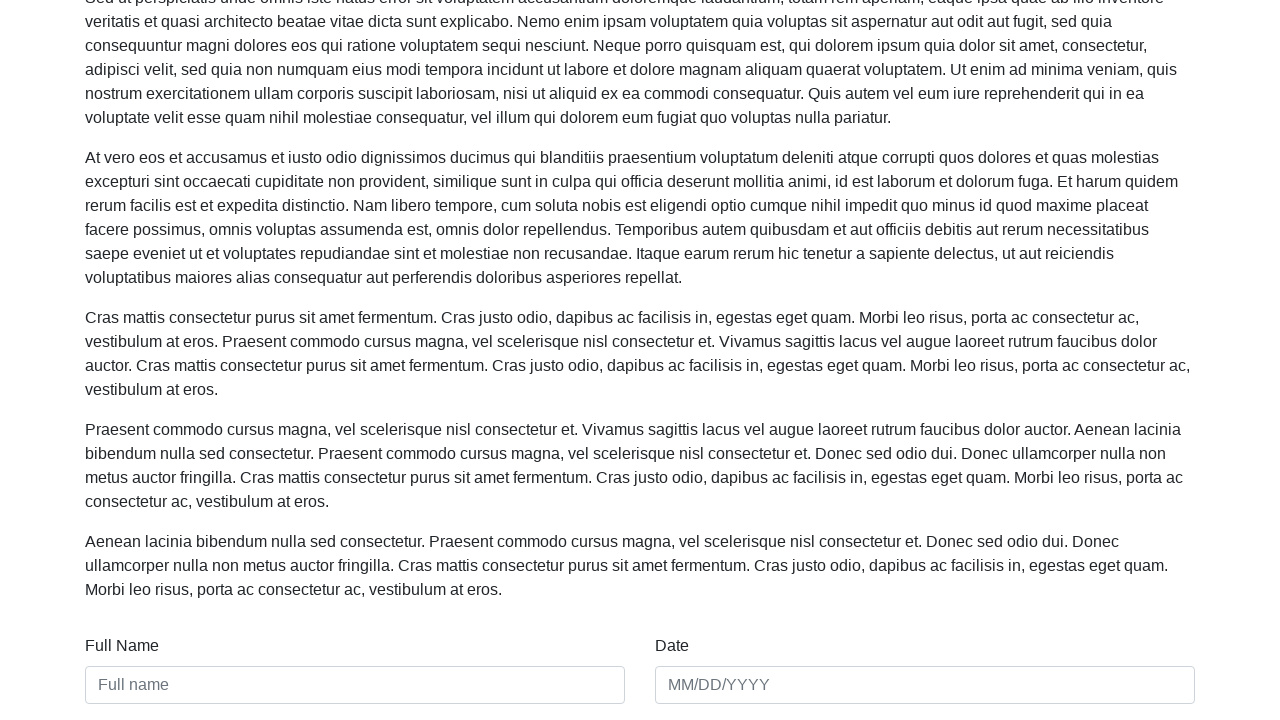

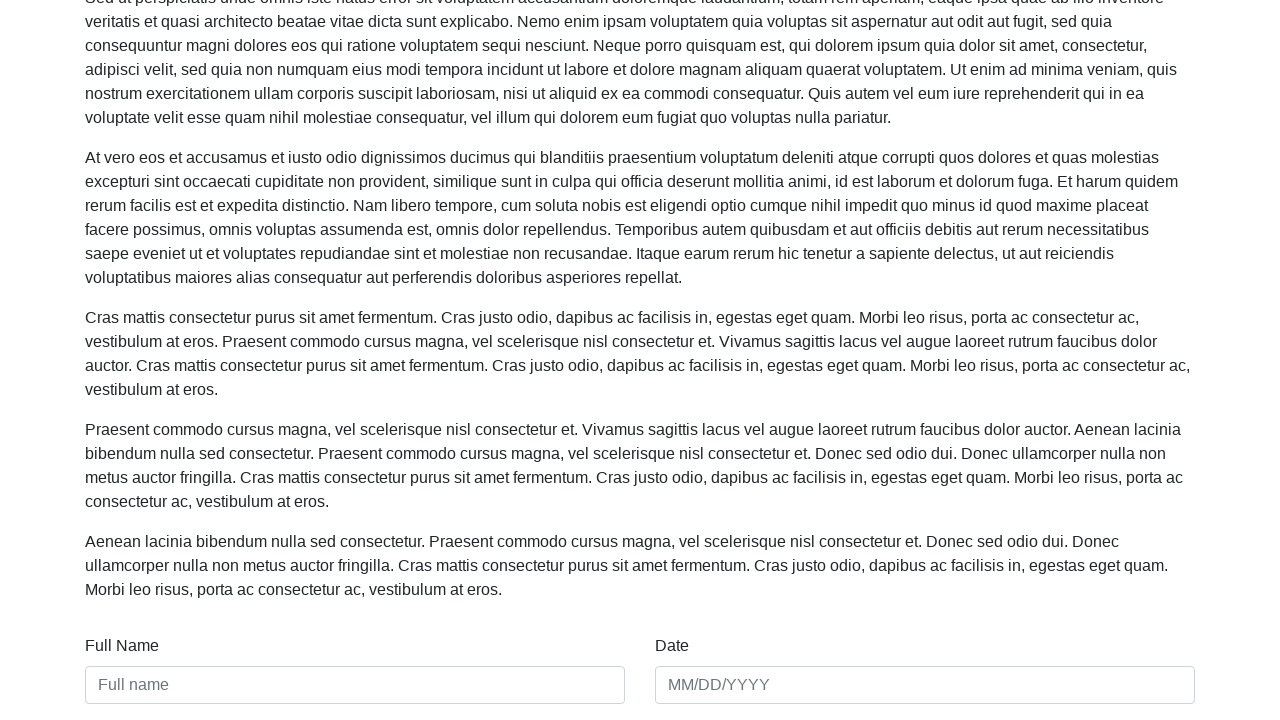